Tests the second checkbox by verifying it's initially checked, then clicking to uncheck it

Starting URL: https://the-internet.herokuapp.com/checkboxes

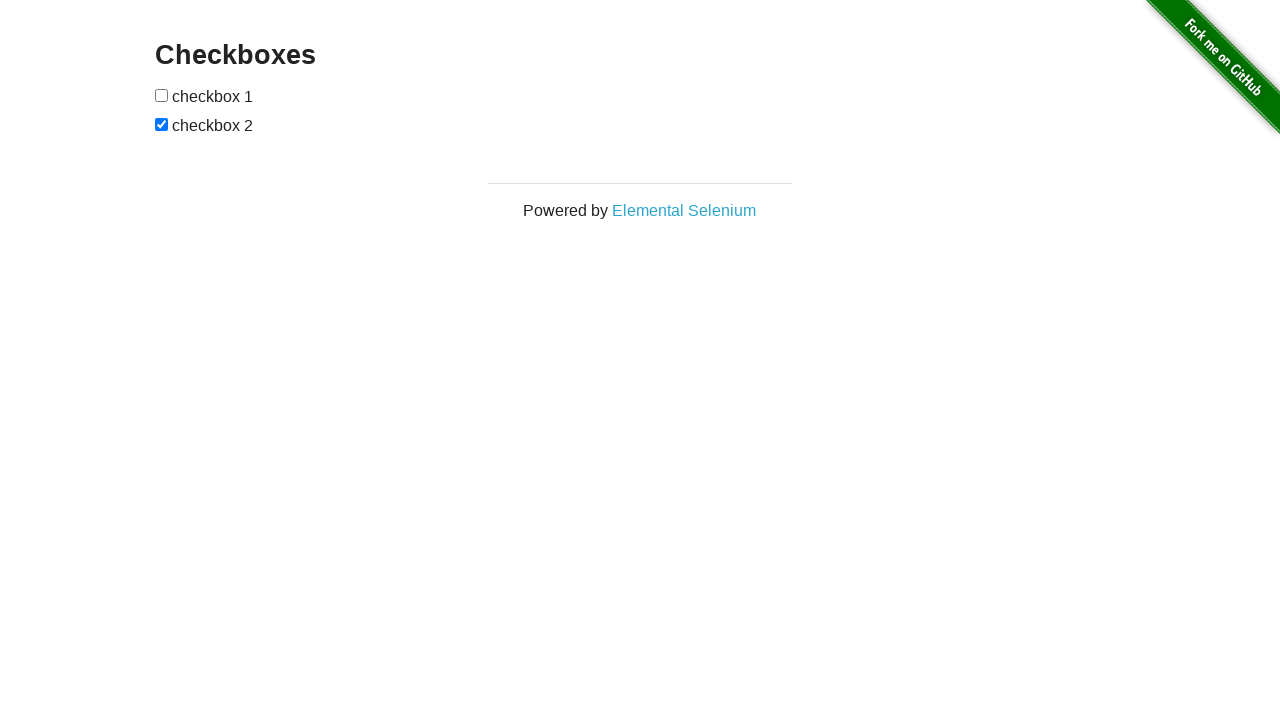

Located the second checkbox element
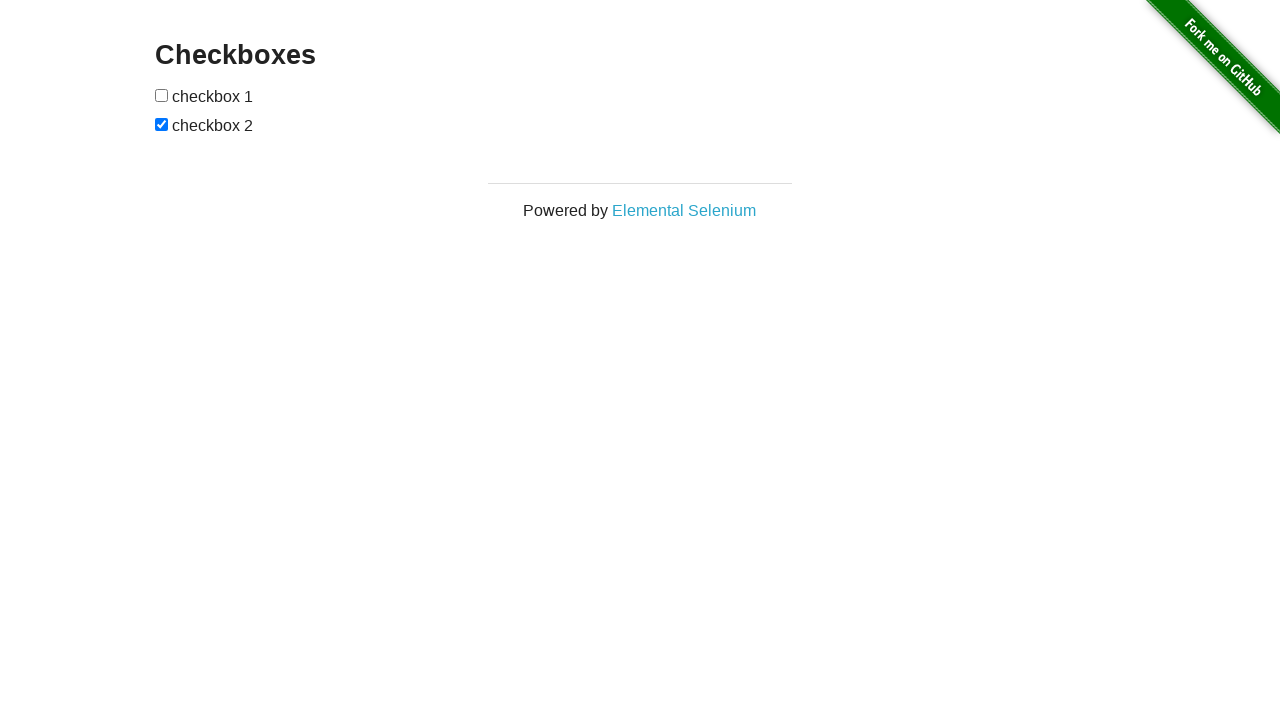

Verified second checkbox is initially checked
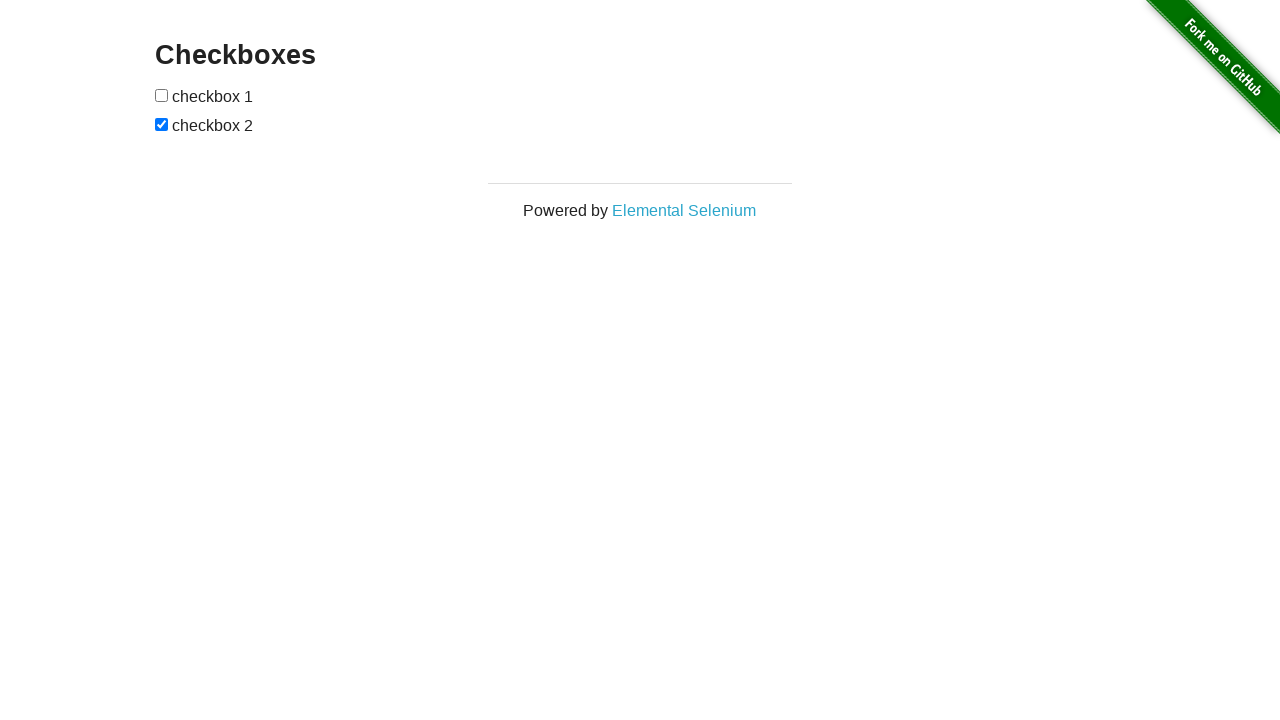

Clicked second checkbox to uncheck it at (162, 124) on xpath=//input[@type='checkbox'][2]
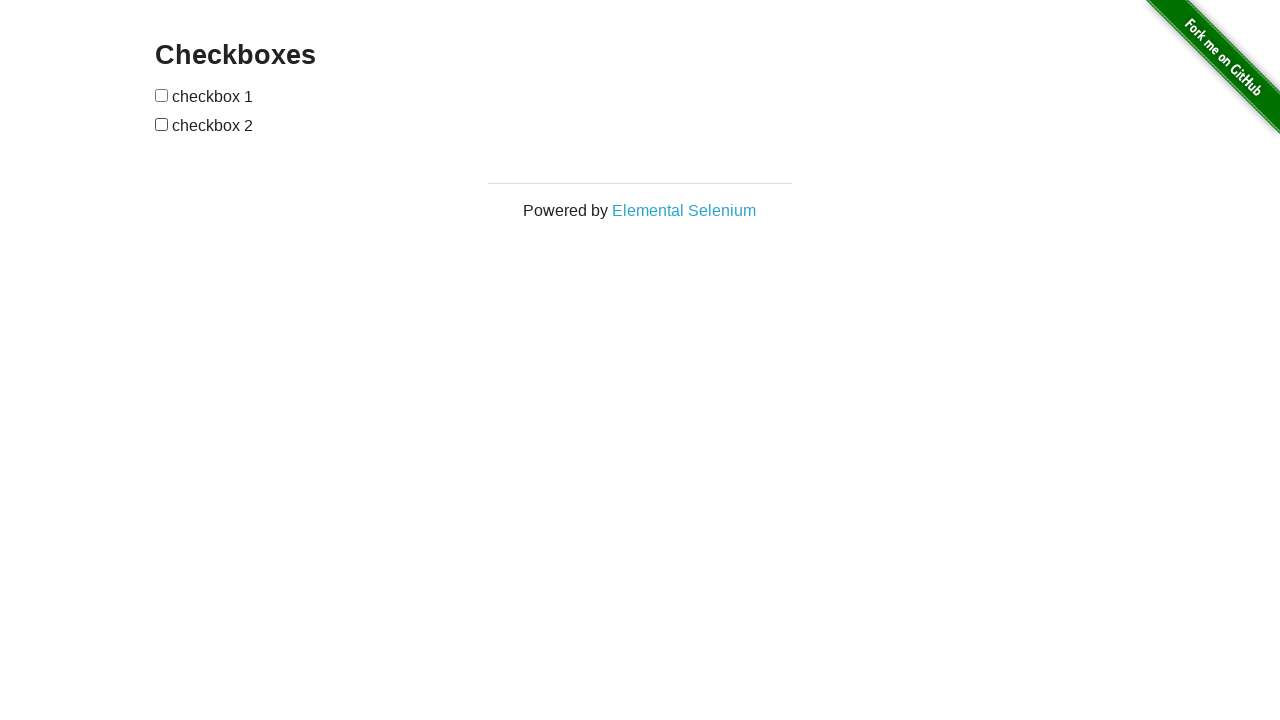

Verified second checkbox is now unchecked
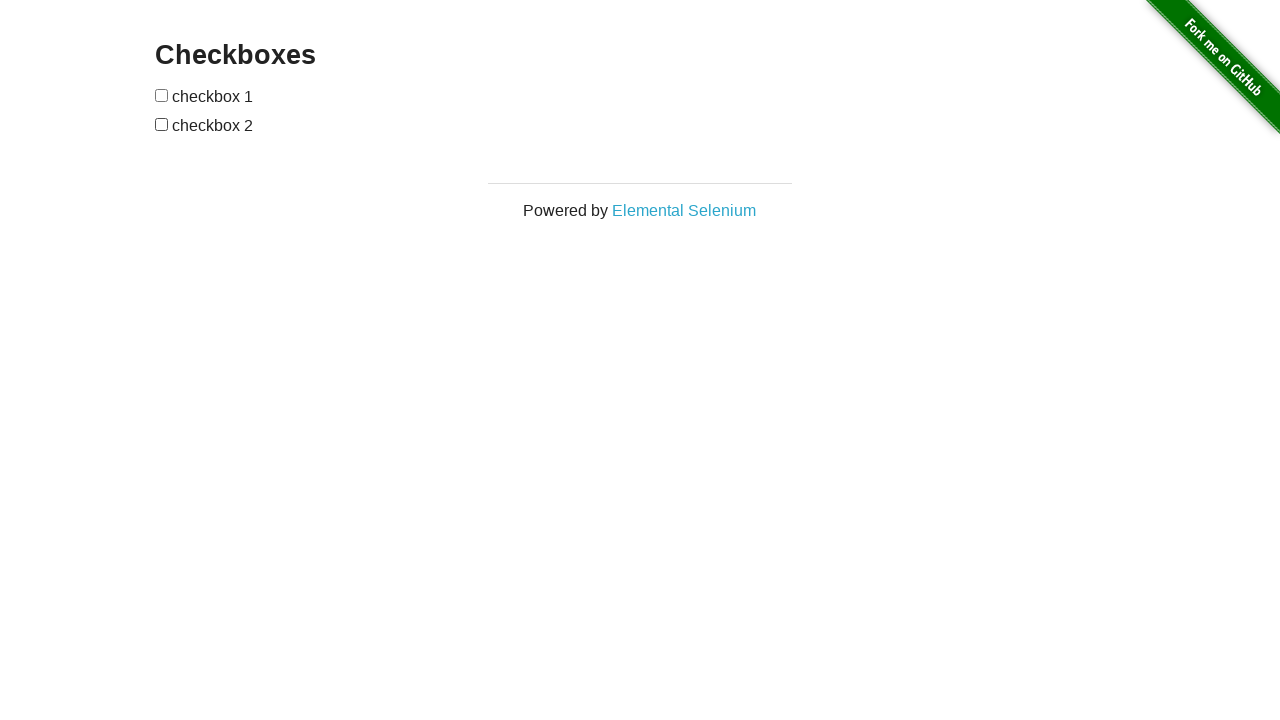

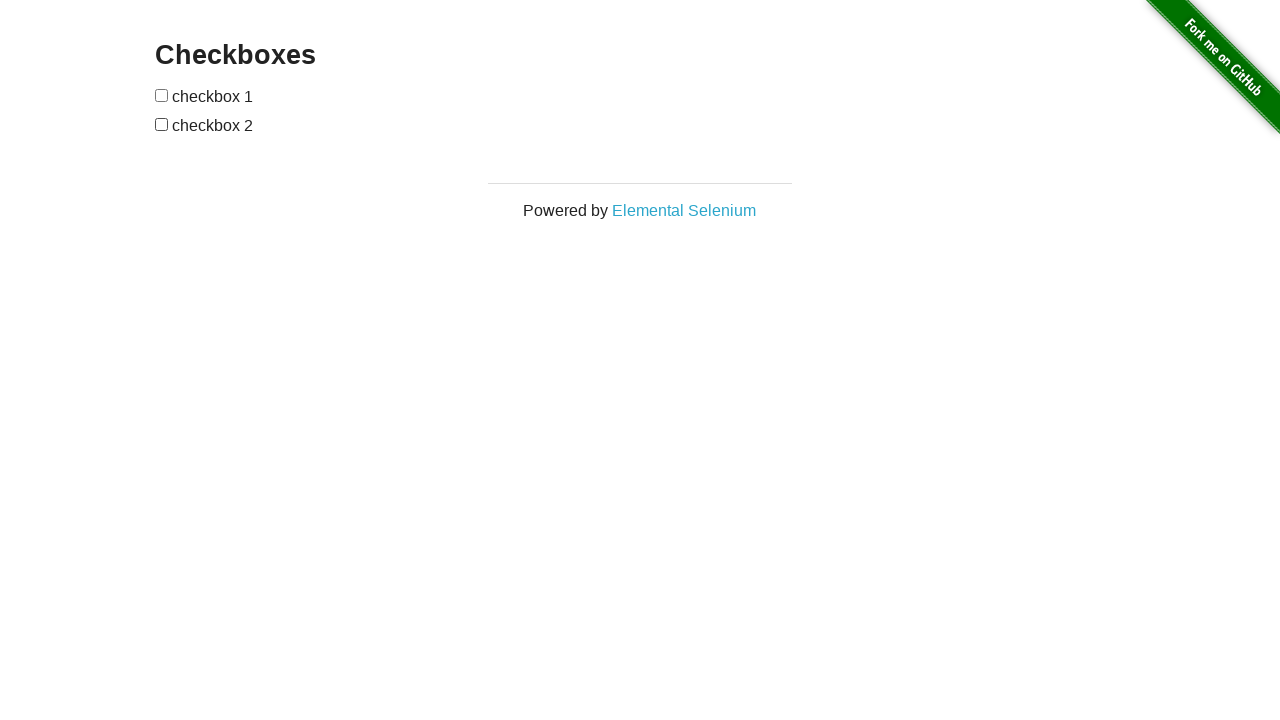